Fills out a form with first name, last name, and email fields, then submits it

Starting URL: http://secure-retreat-92358.herokuapp.com/

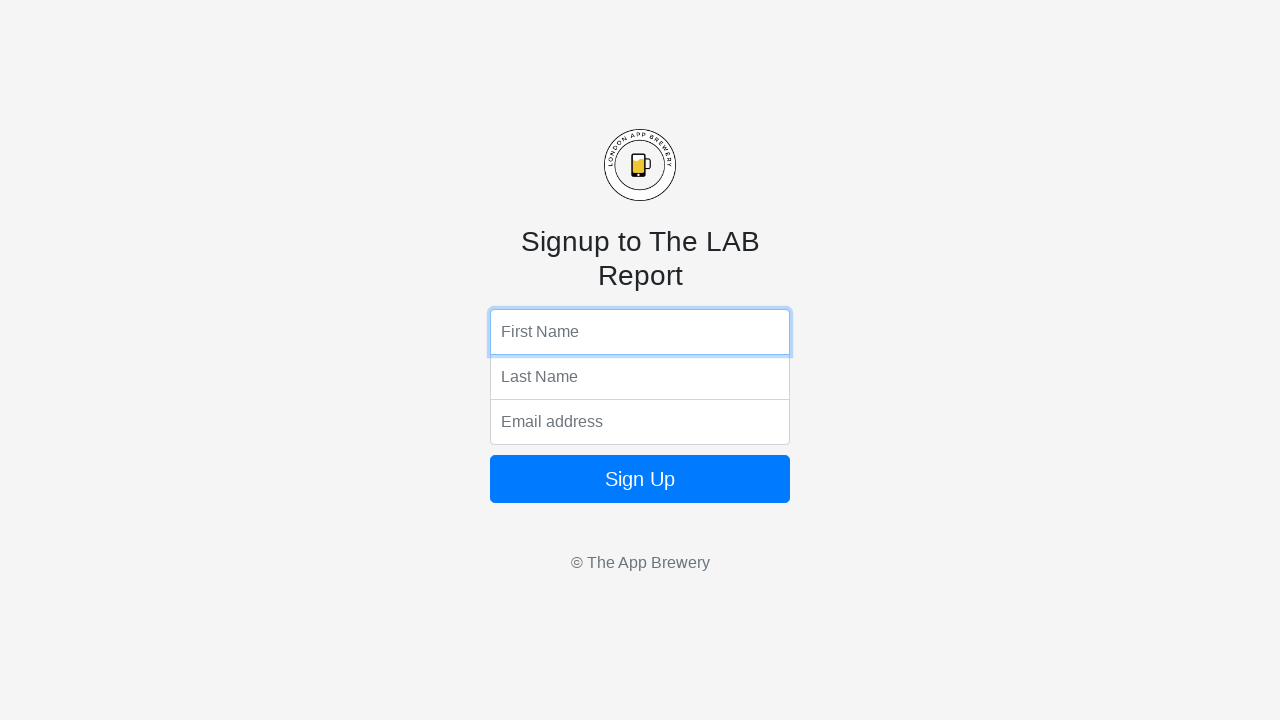

Filled first name field with 'Michael' on input[name='fName']
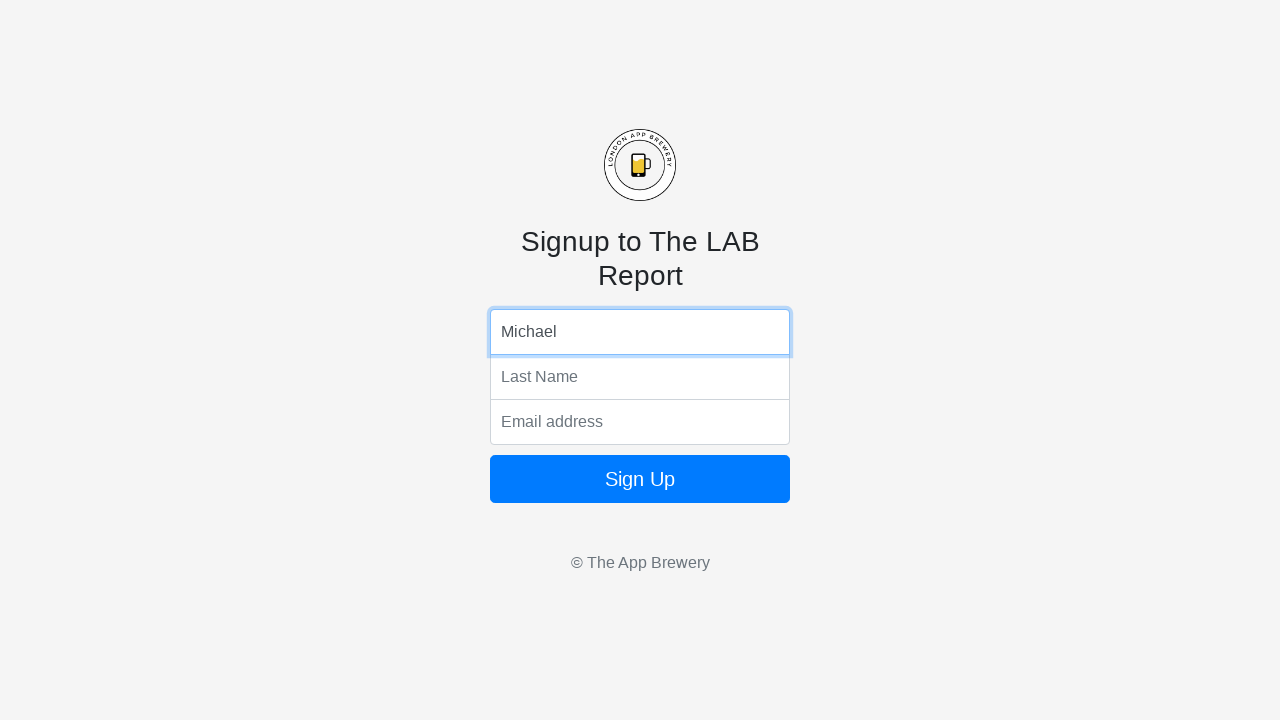

Filled last name field with 'Thompson' on input[name='lName']
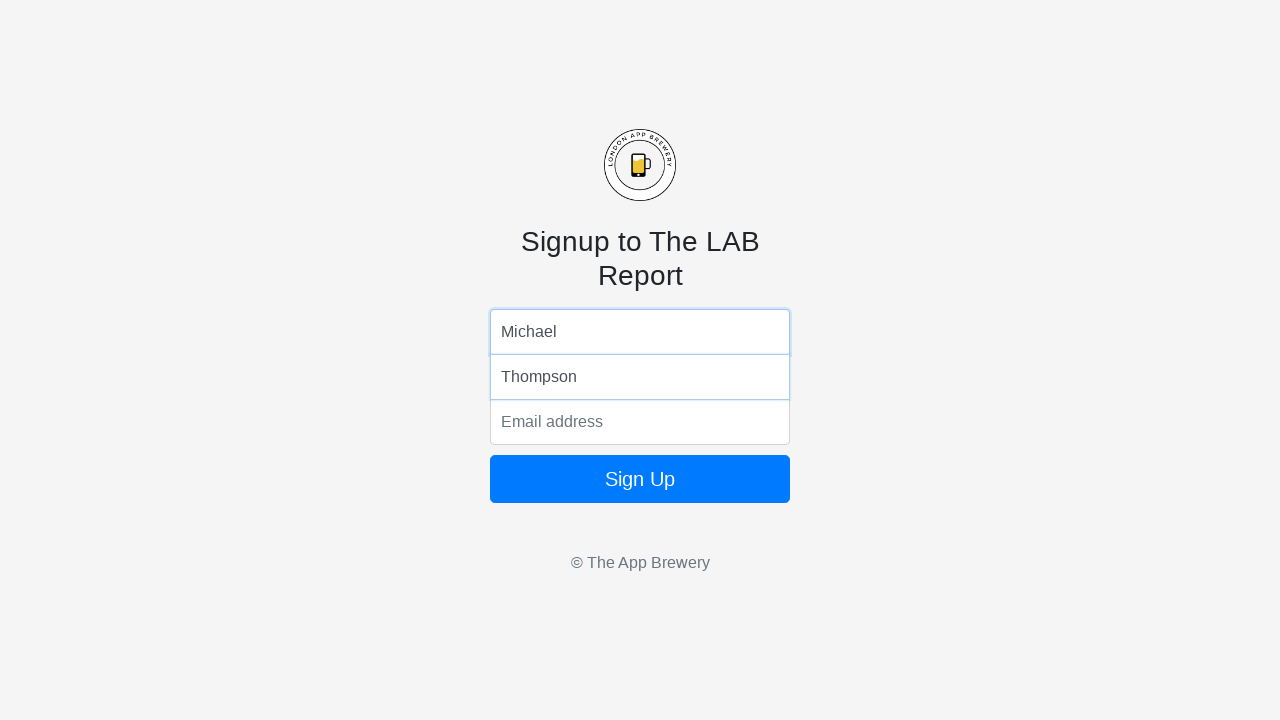

Filled email field with 'mthompson@example.com' on input[name='email']
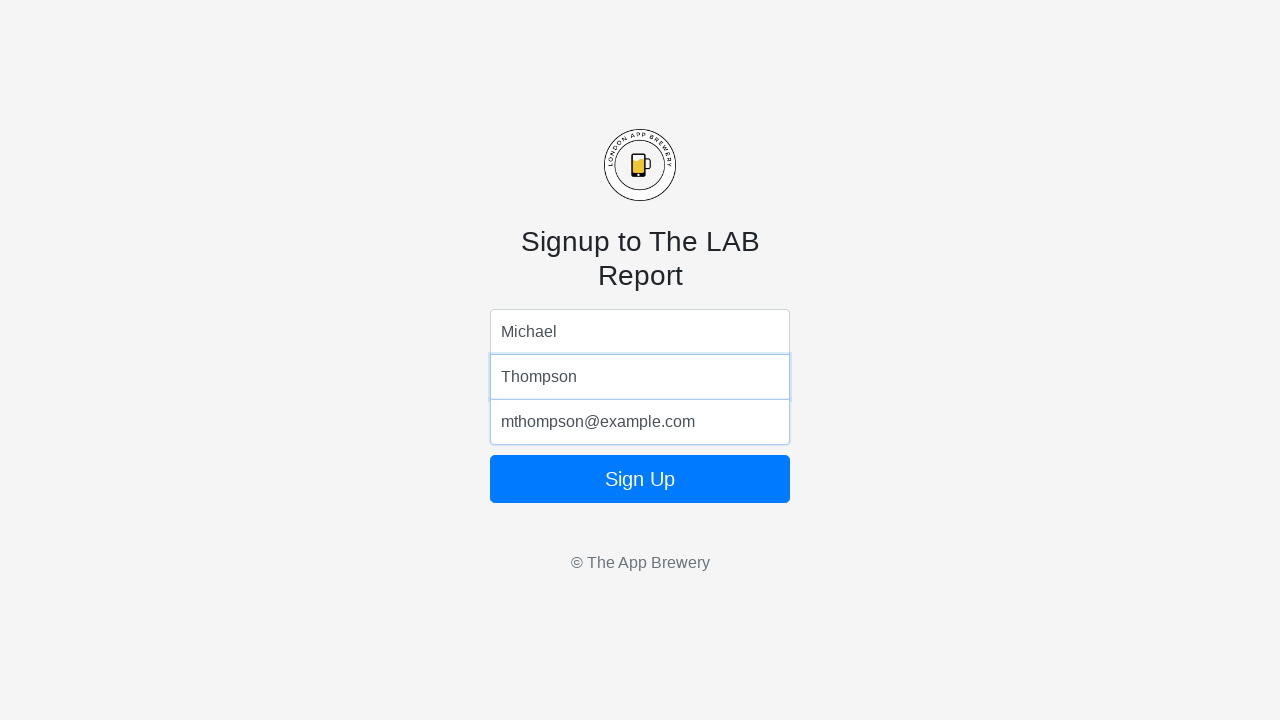

Clicked submit button to submit the form at (640, 479) on button
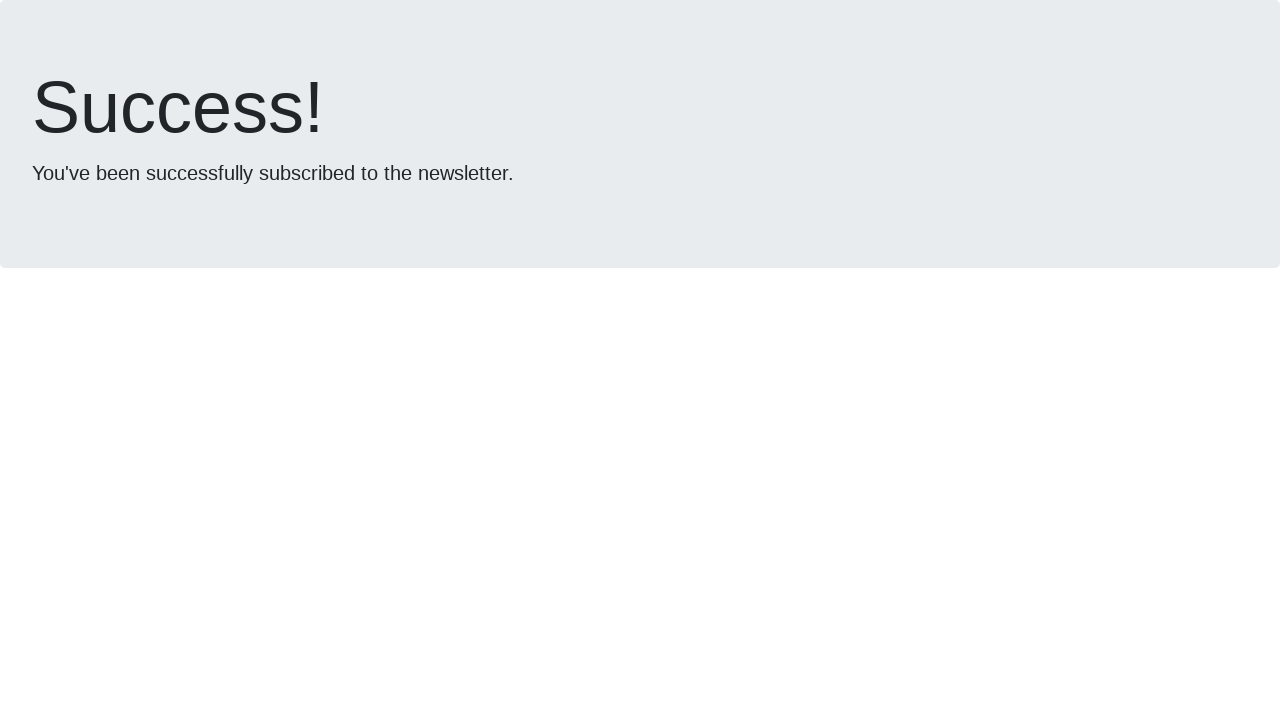

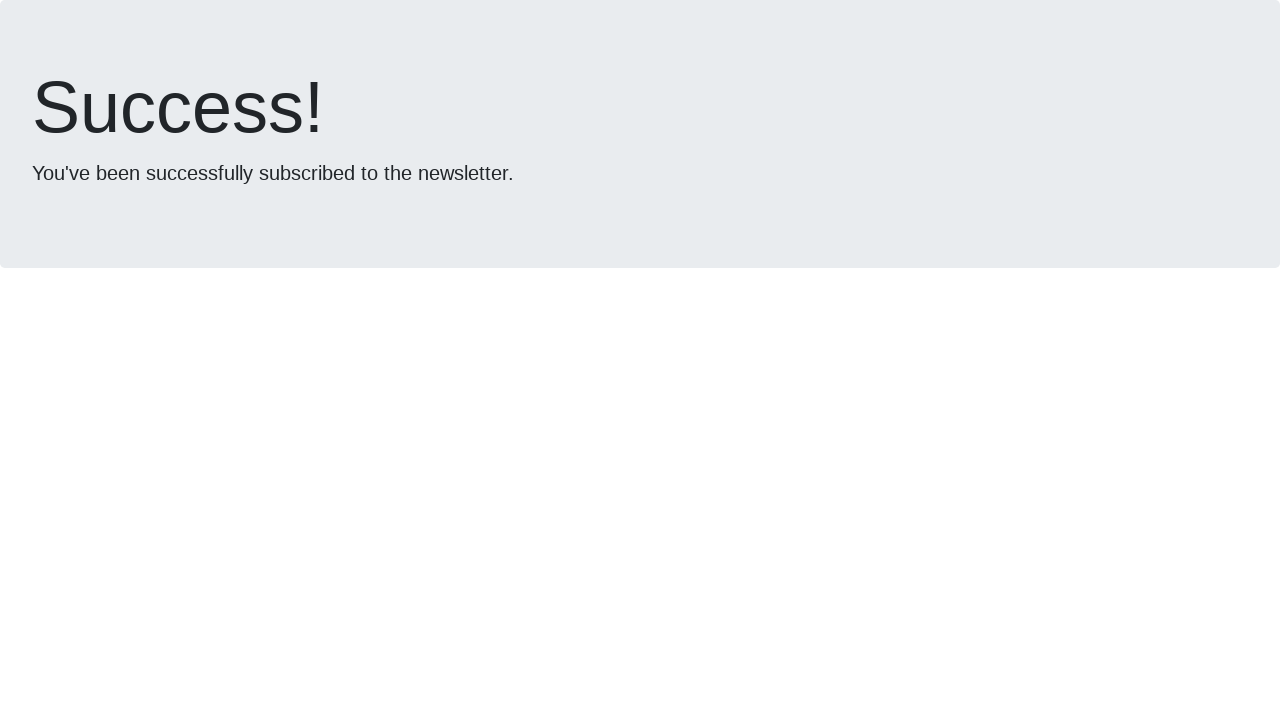